Tests web table sorting functionality by clicking column header to sort, verifying the sort order, and searching for a specific item across pagination to find its price

Starting URL: https://rahulshettyacademy.com/seleniumPractise/#/offers

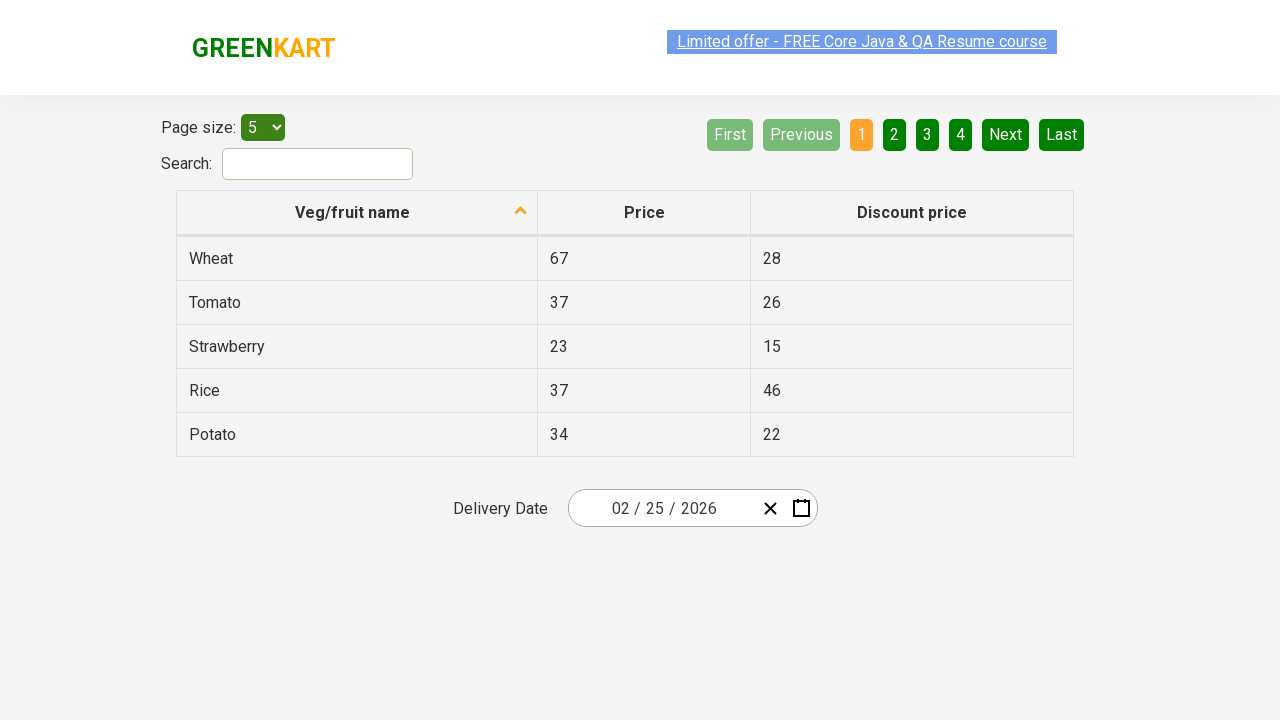

Clicked first column header to sort by vegetable name at (357, 213) on xpath=//tr/th[1]
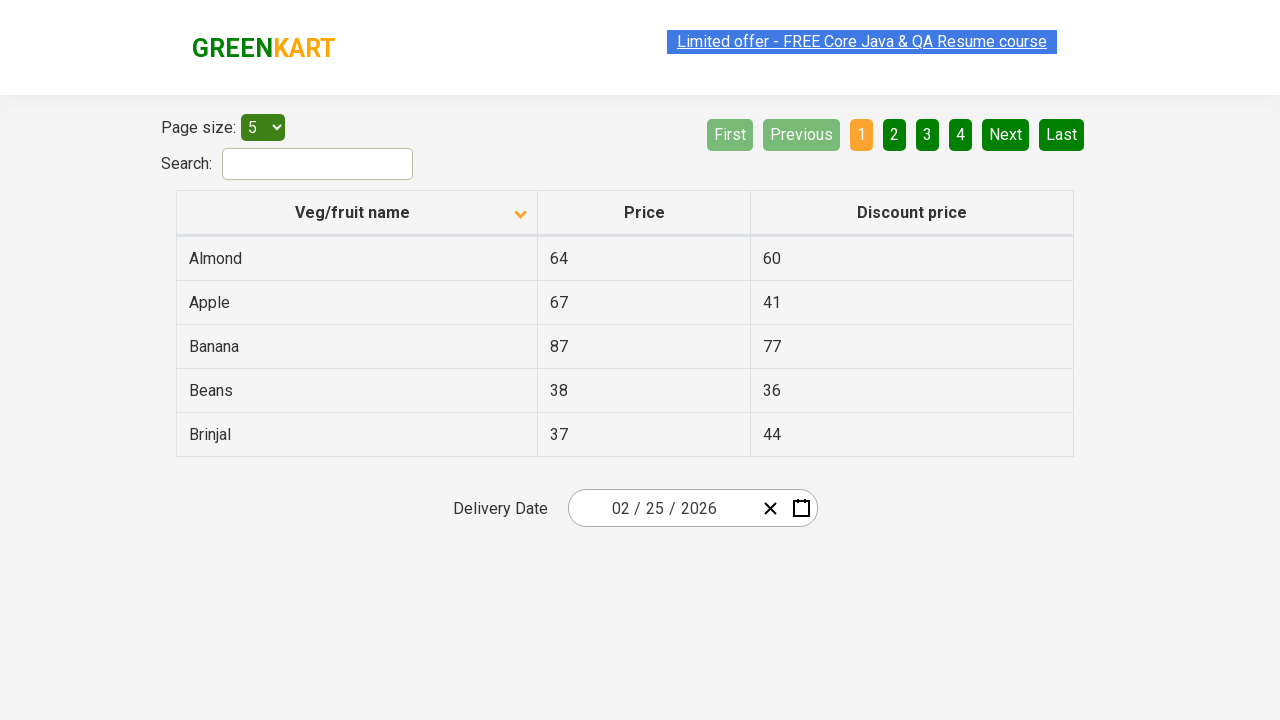

Table loaded after sorting
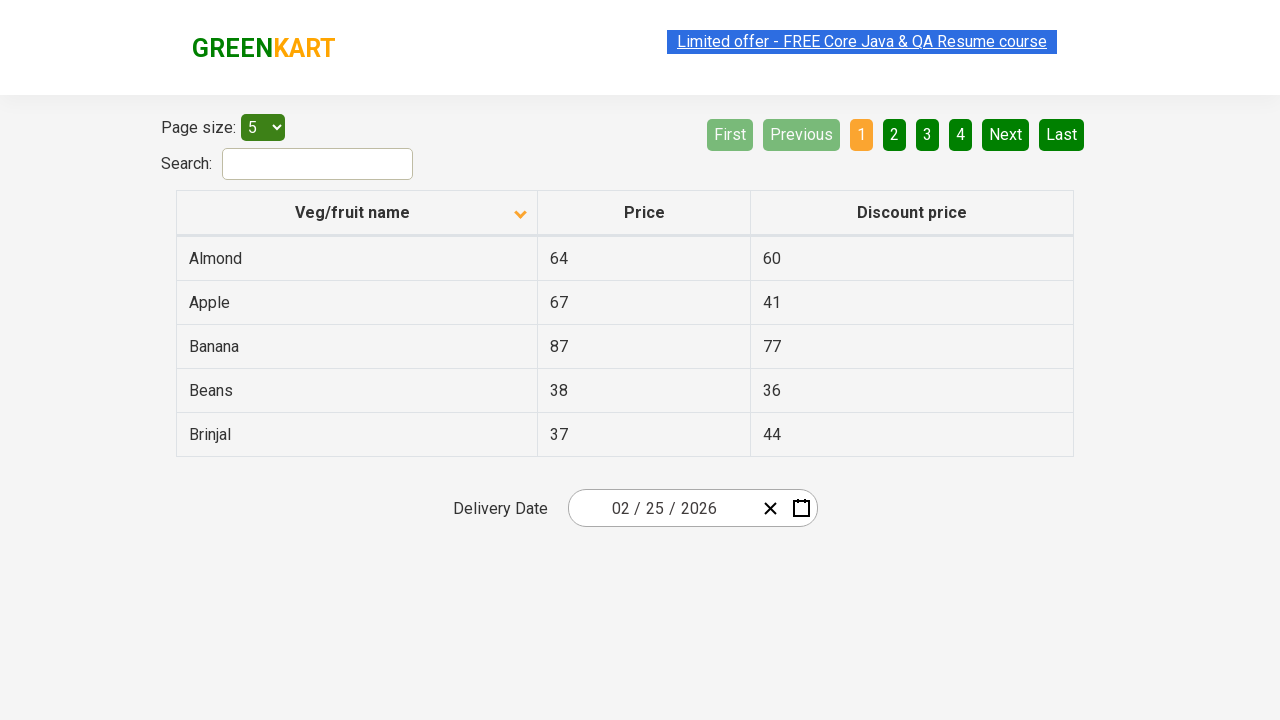

Retrieved all first column elements
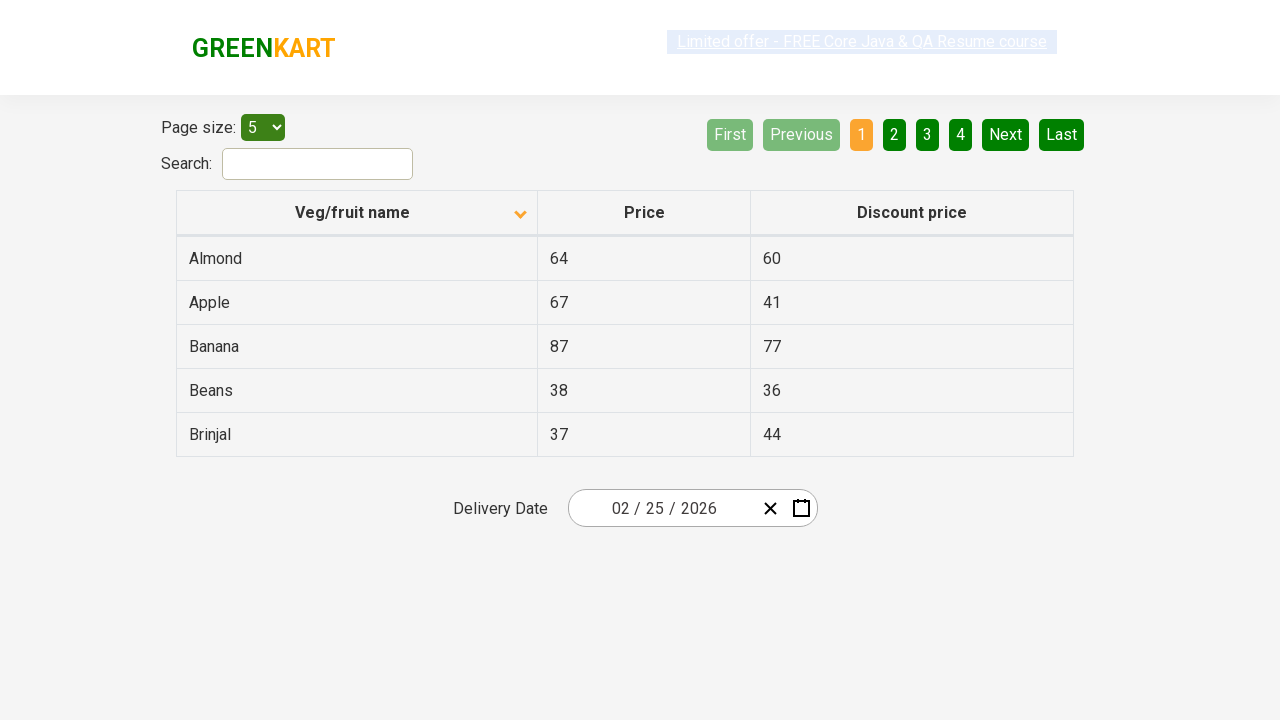

Extracted text from 5 column elements
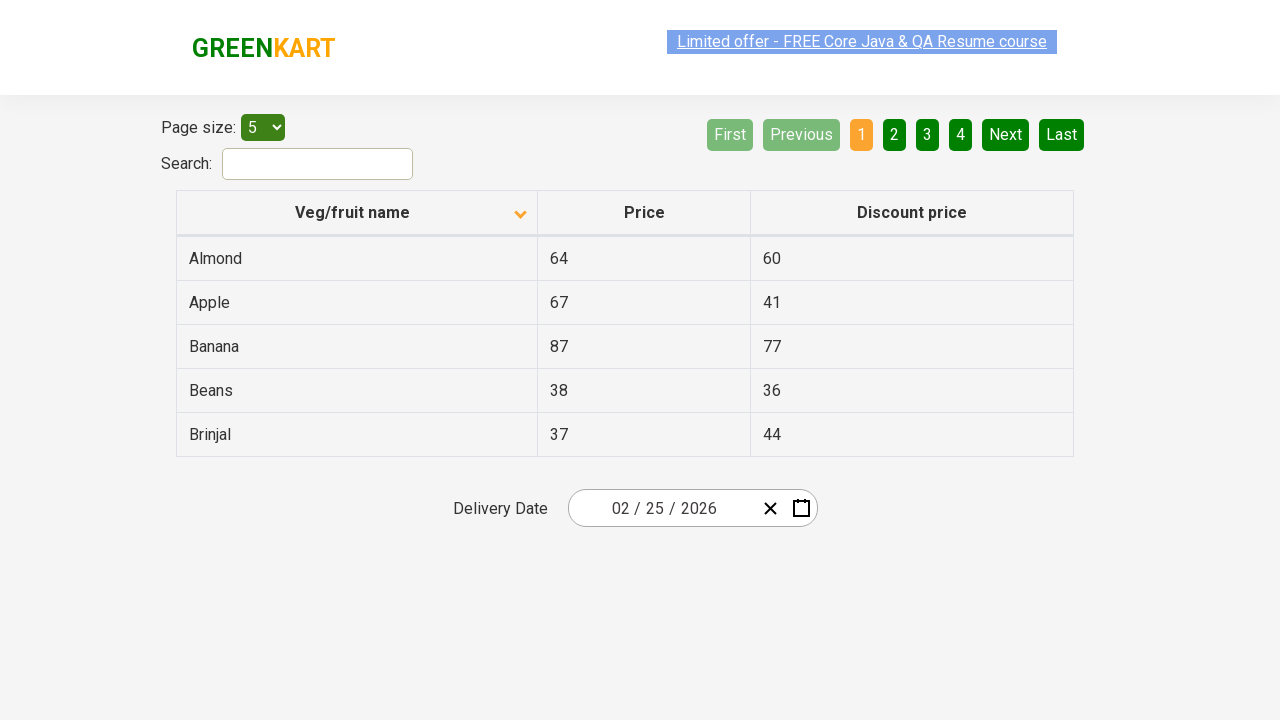

Verified that table is correctly sorted in ascending order
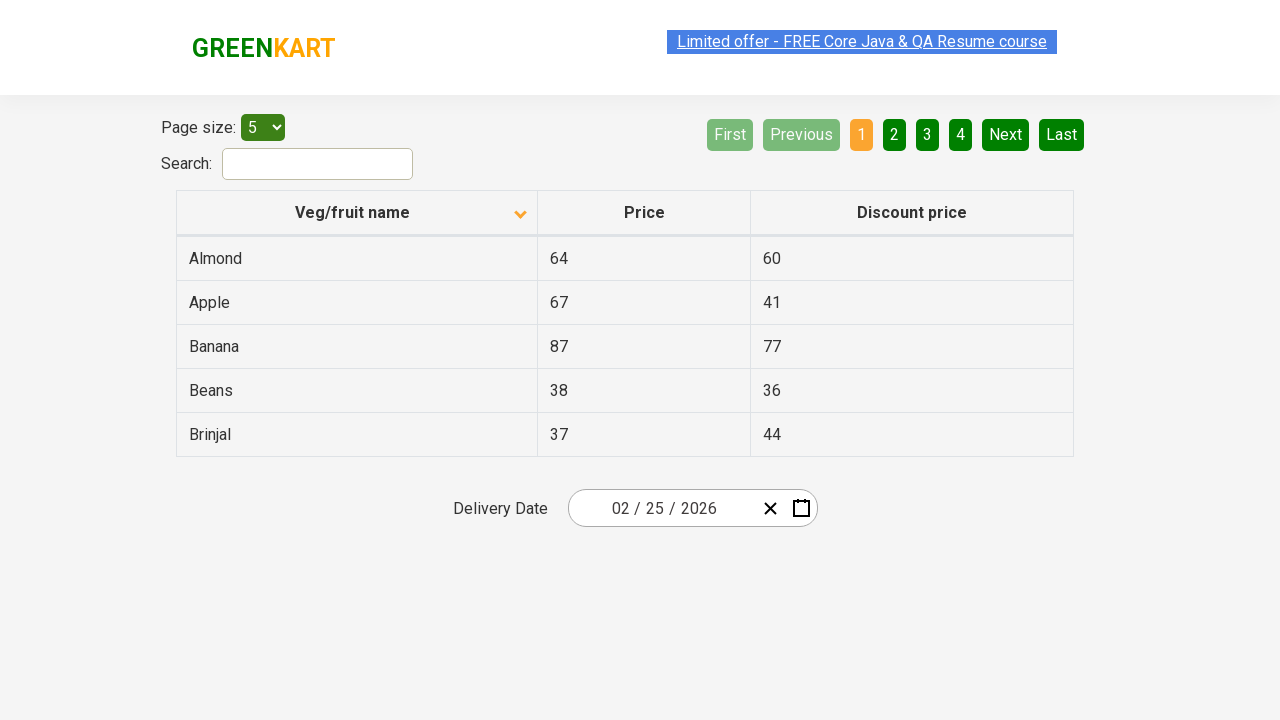

Retrieved 5 rows from current page
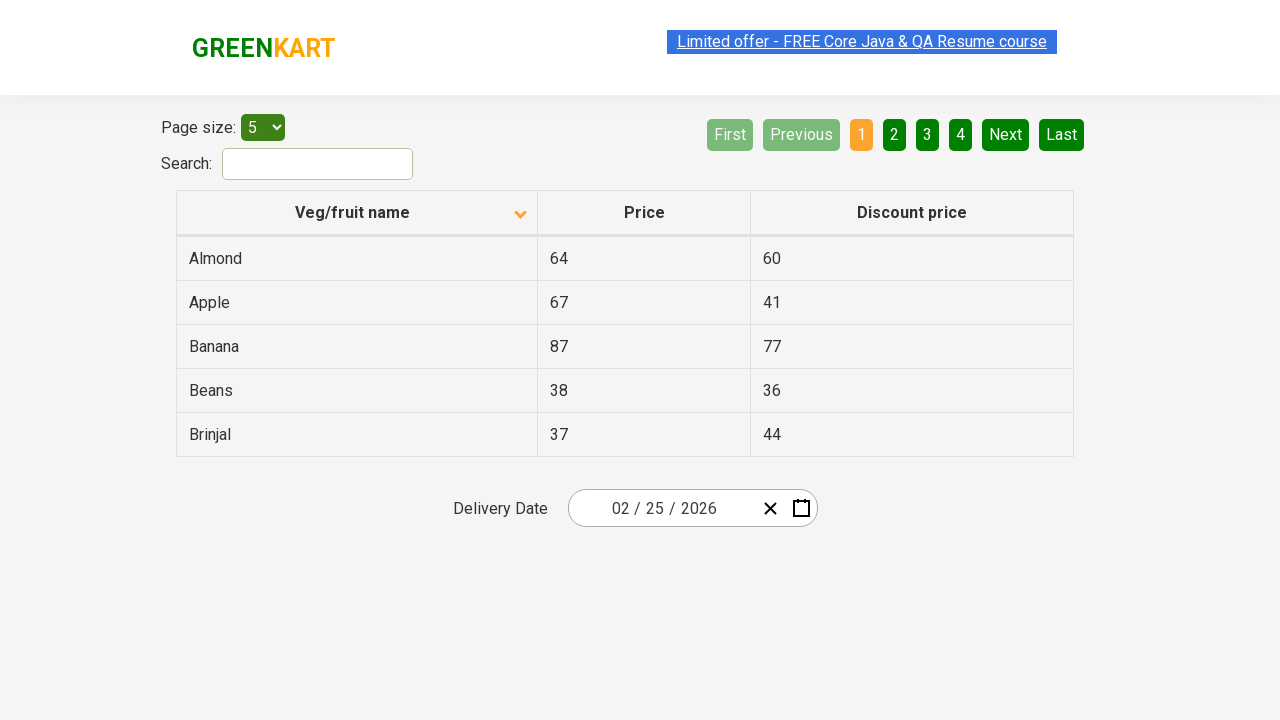

Clicked Next button to navigate to next page at (1006, 134) on a[aria-label='Next']
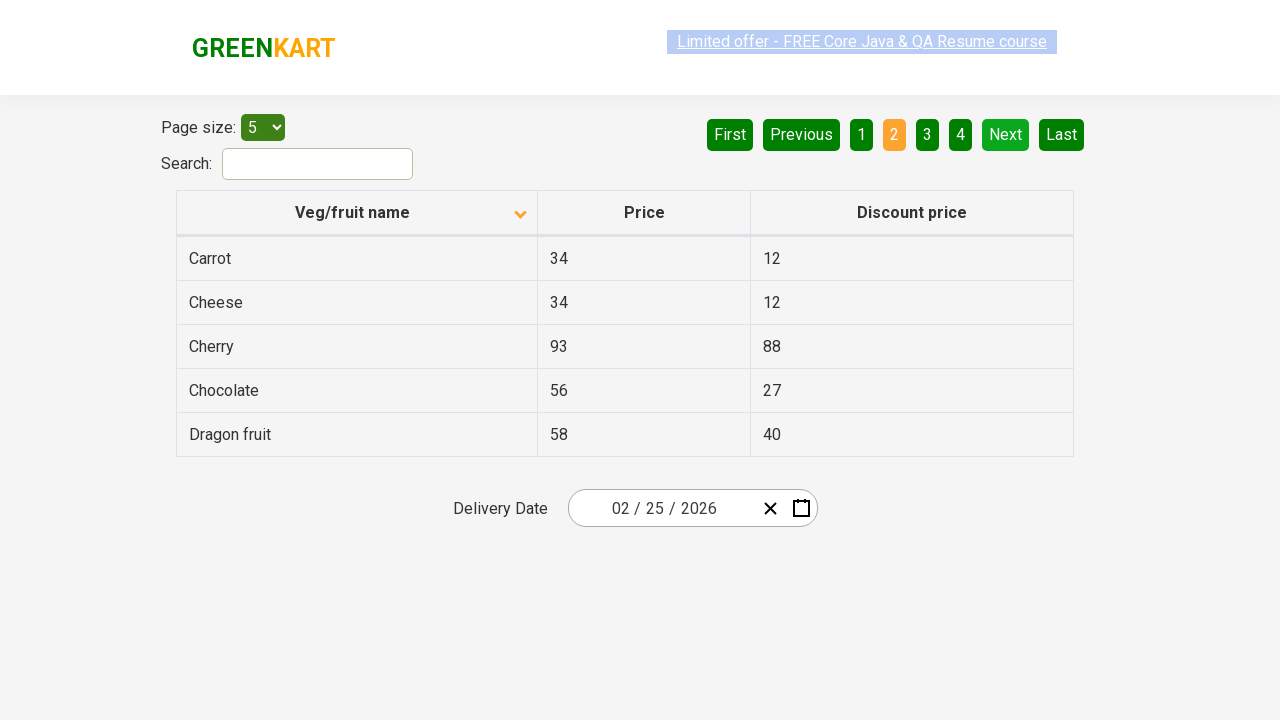

Next page loaded
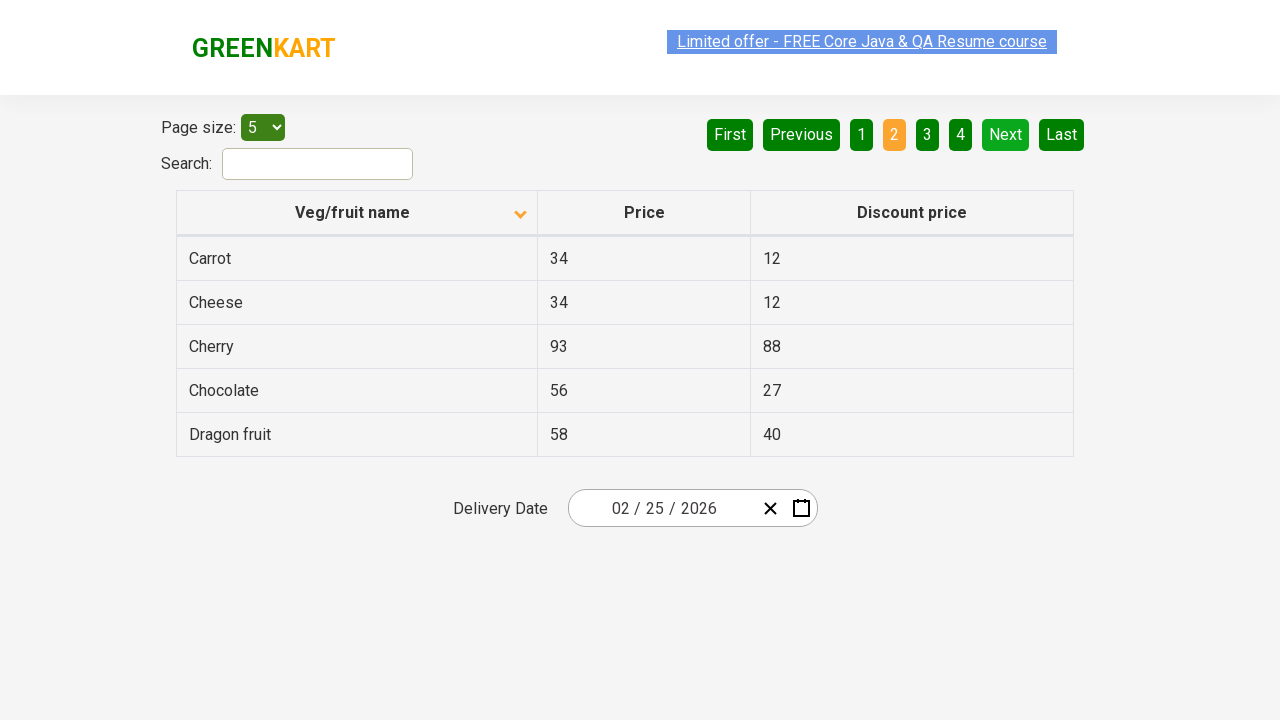

Retrieved 5 rows from current page
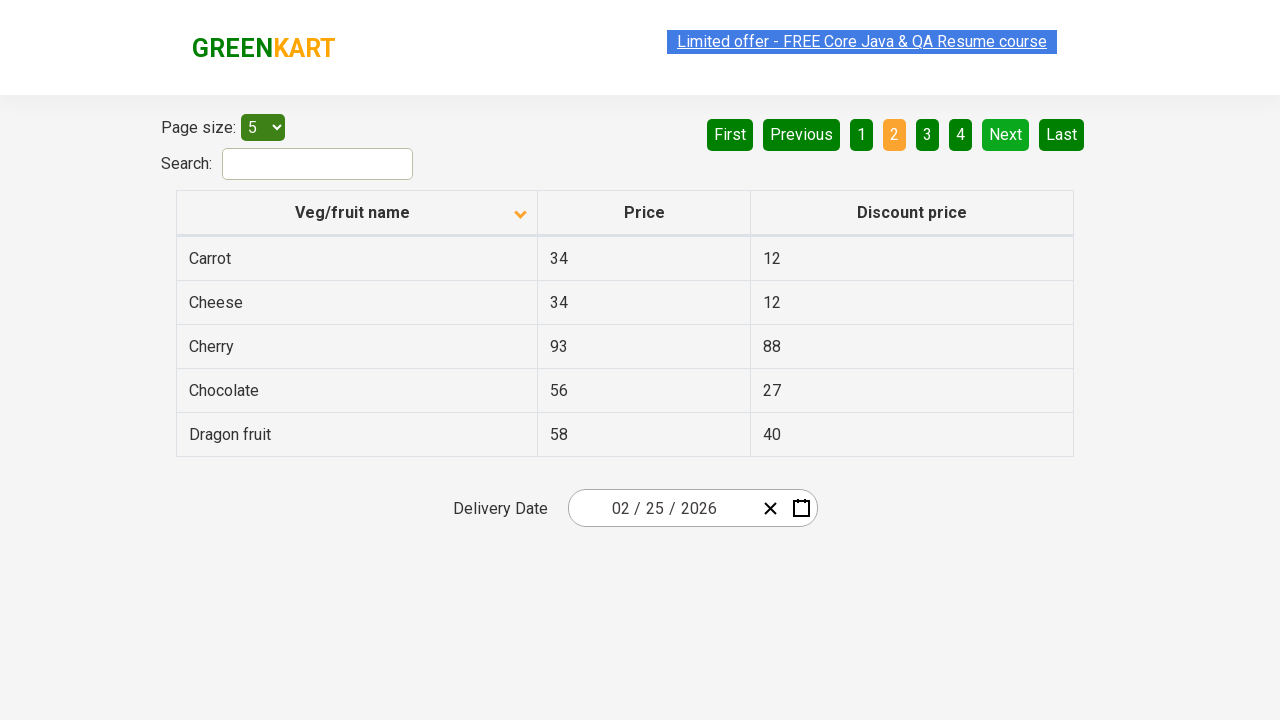

Clicked Next button to navigate to next page at (1006, 134) on a[aria-label='Next']
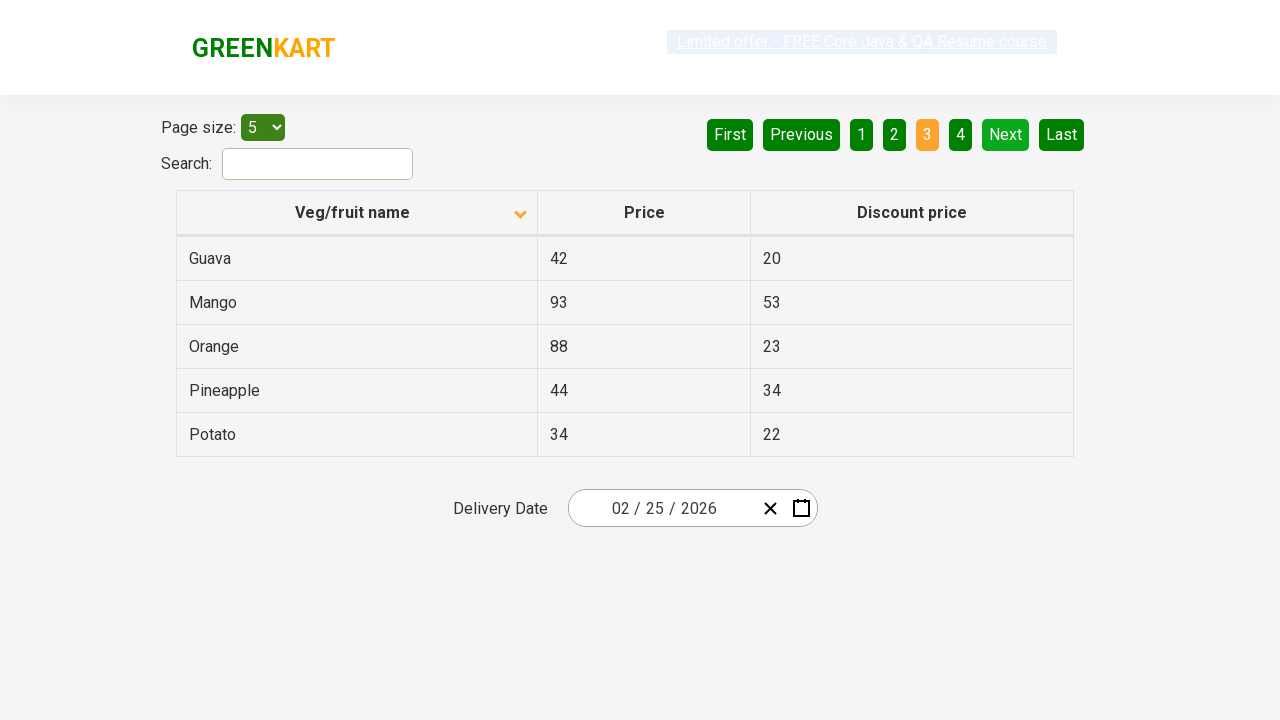

Next page loaded
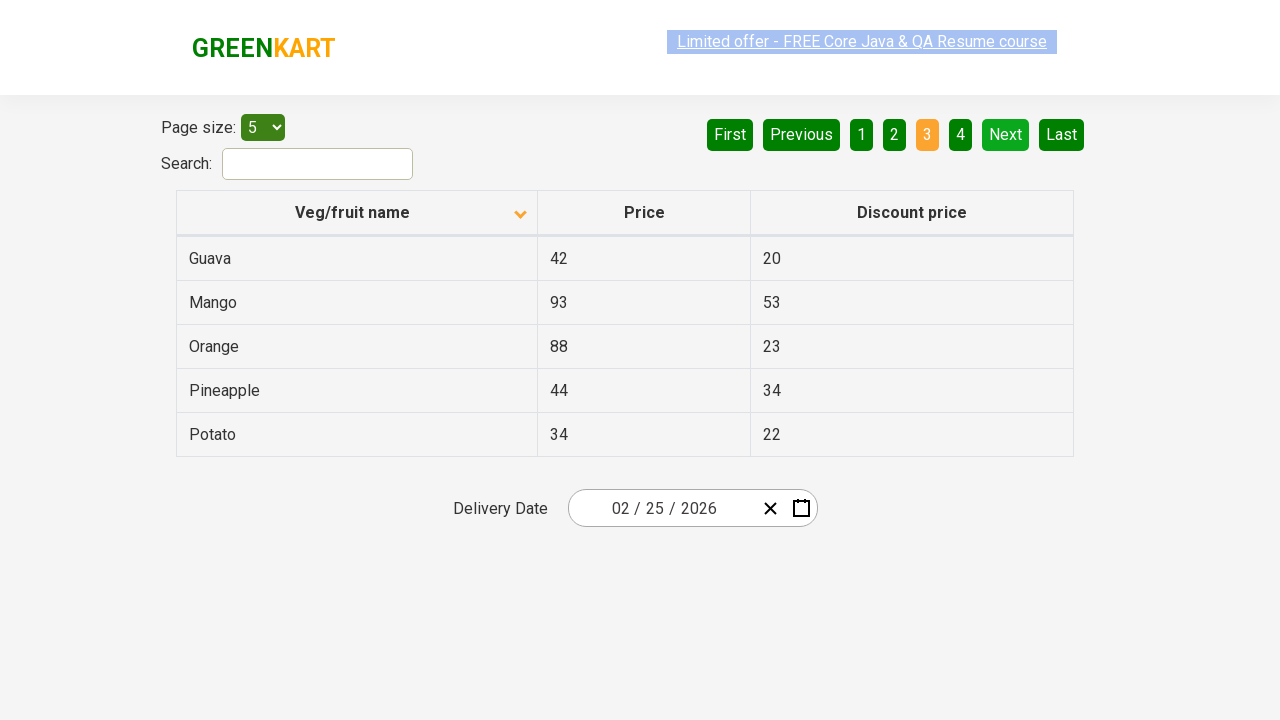

Retrieved 5 rows from current page
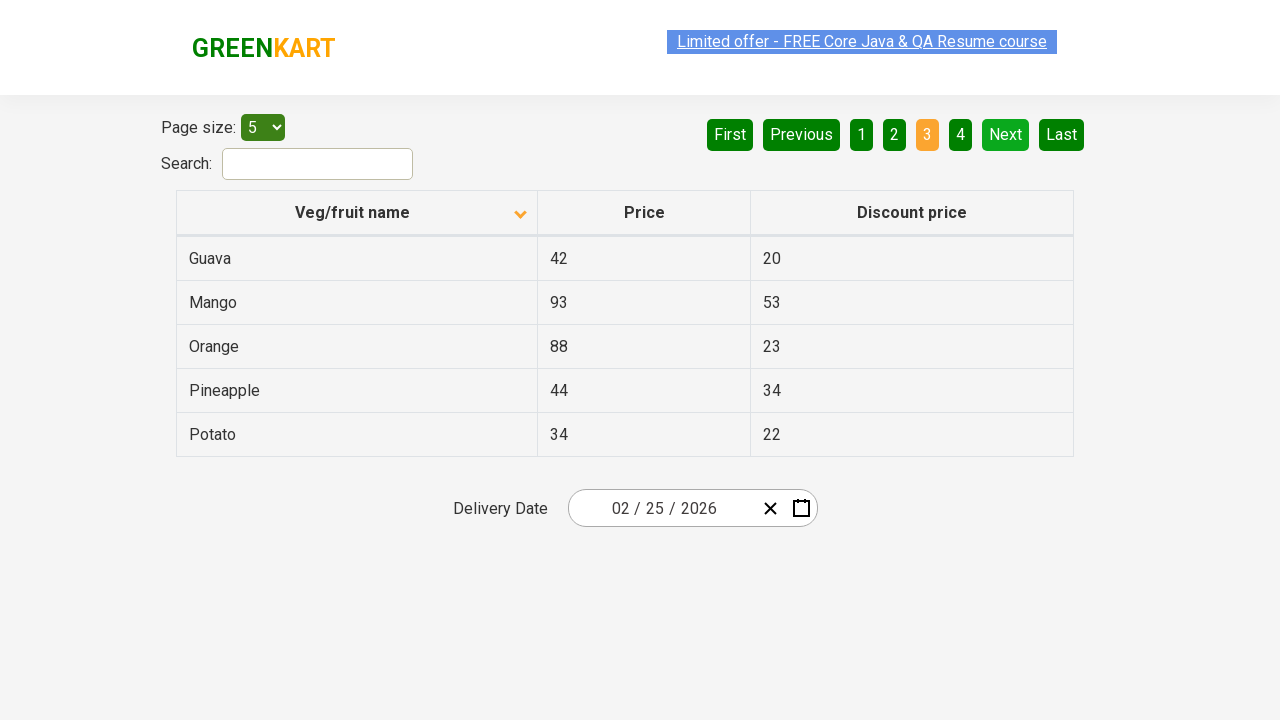

Clicked Next button to navigate to next page at (1006, 134) on a[aria-label='Next']
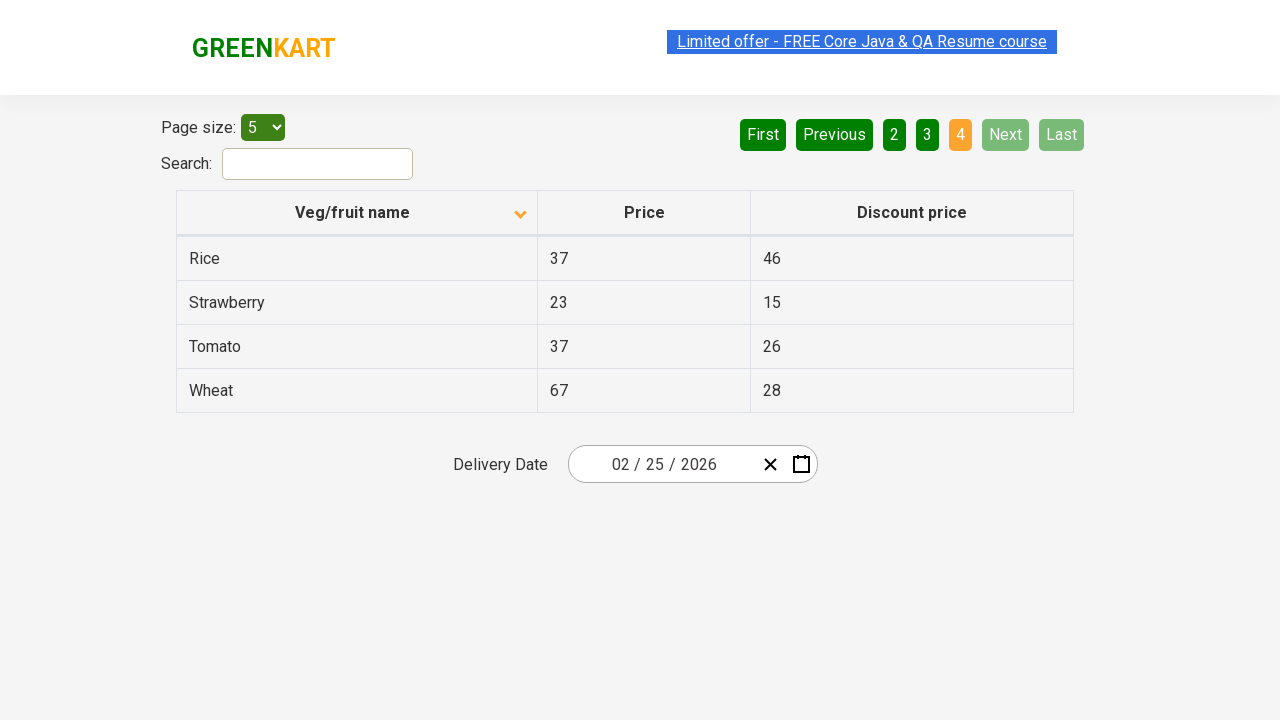

Next page loaded
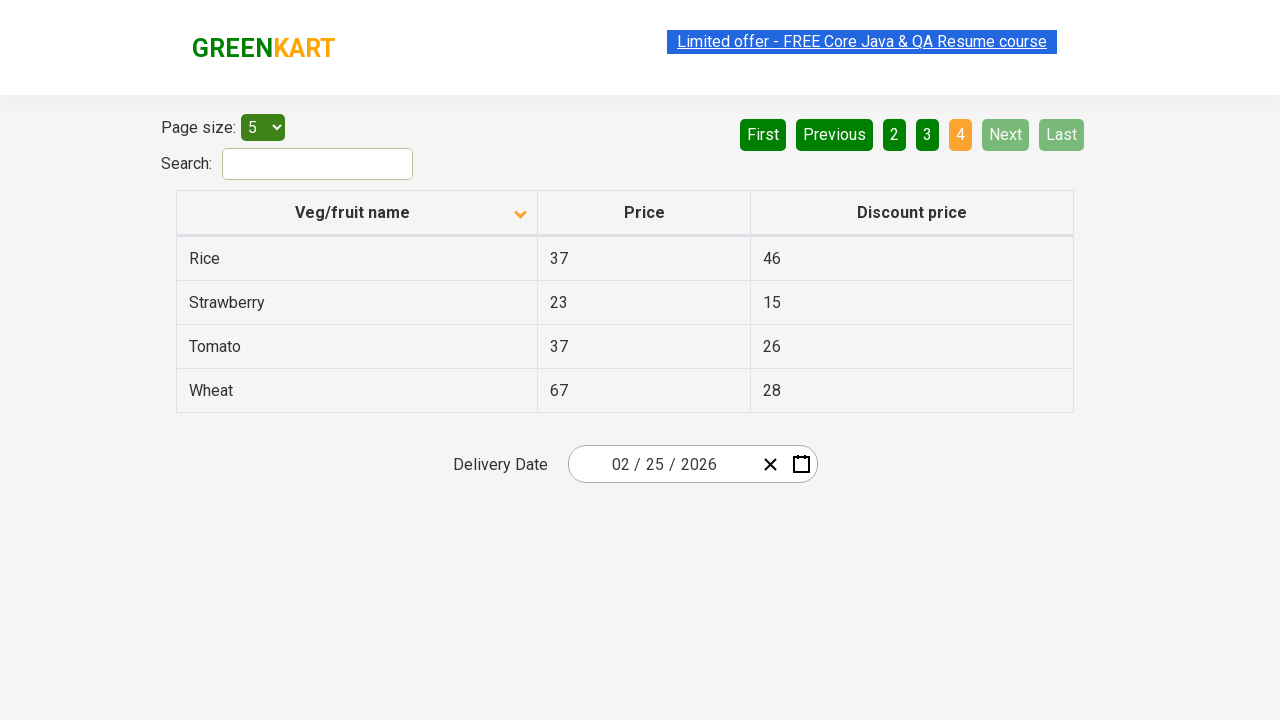

Retrieved 4 rows from current page
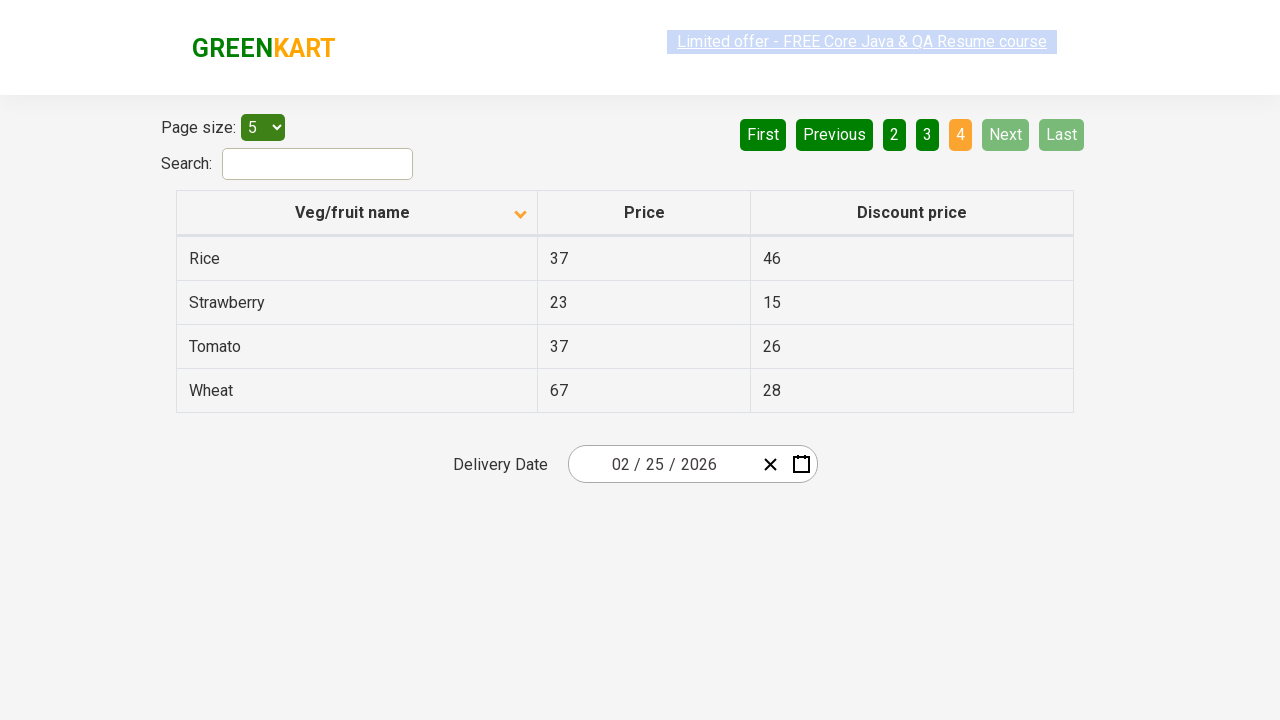

Found Rice item with price: 37
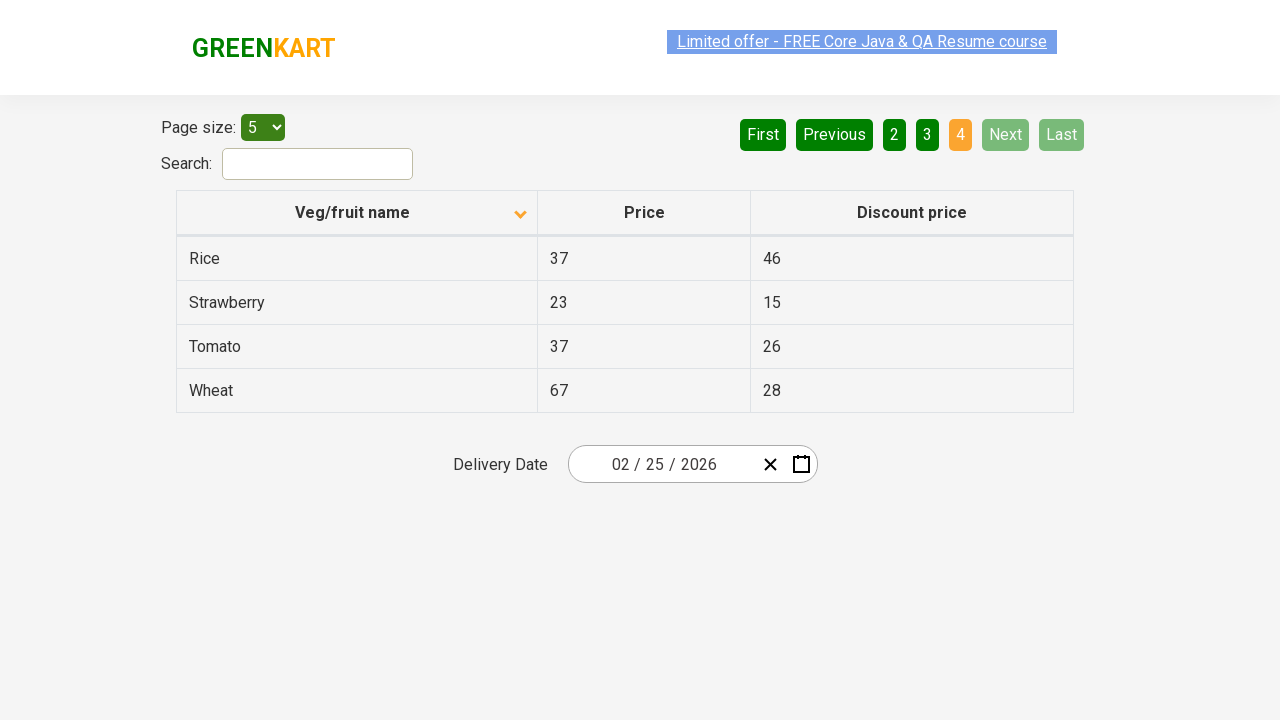

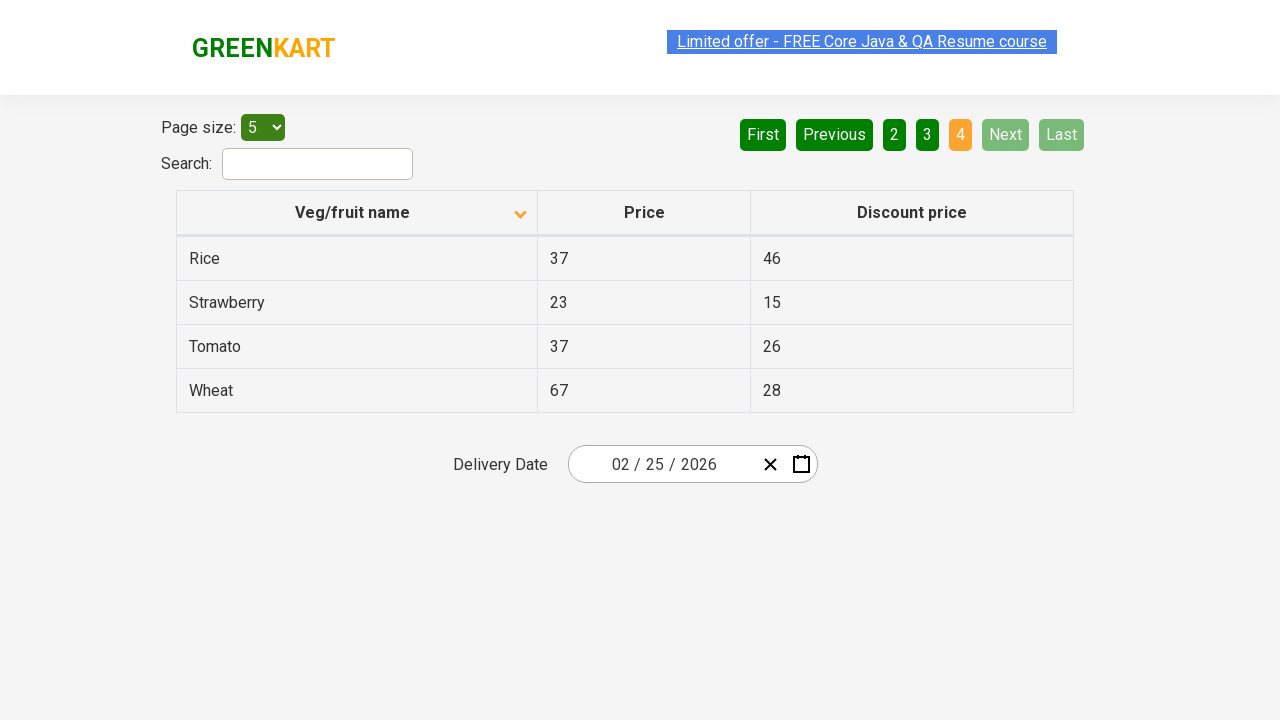